Tests multiple window handling with explicit window handle tracking - stores the first window handle, clicks a link to open a new window, identifies the new window by comparing handles, and switches between windows to verify correct focus.

Starting URL: http://the-internet.herokuapp.com/windows

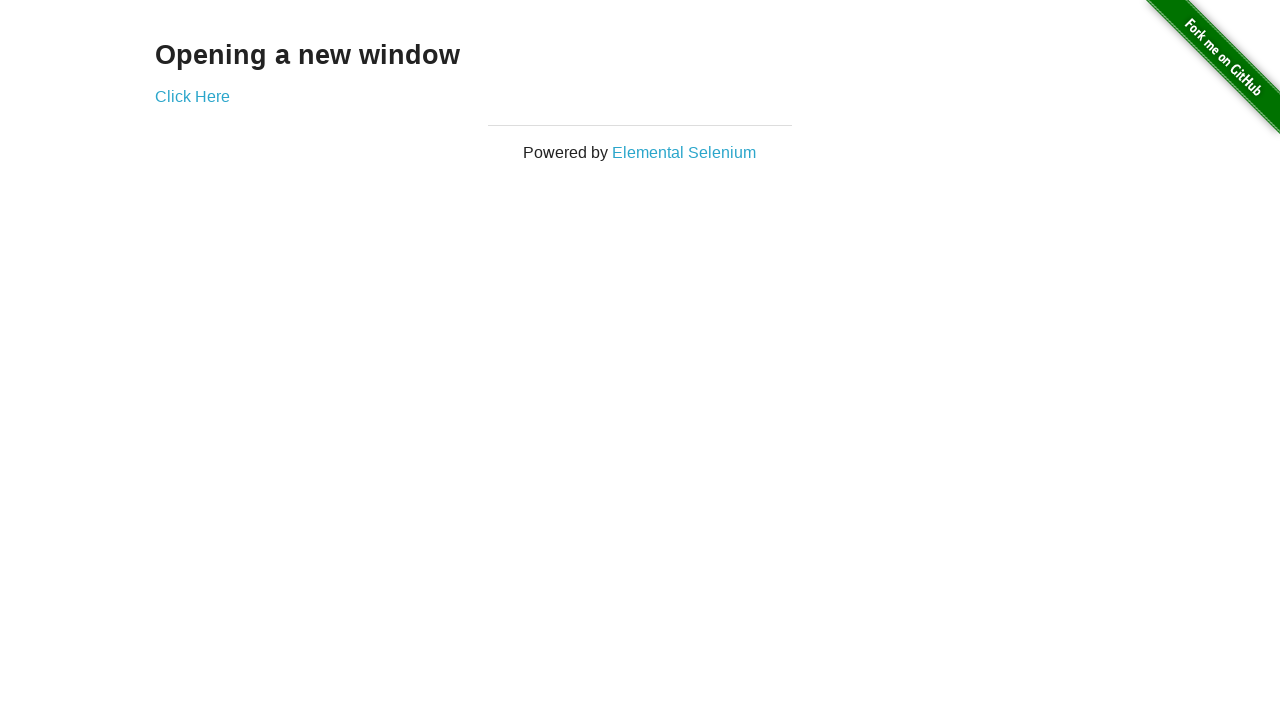

Stored reference to first window handle
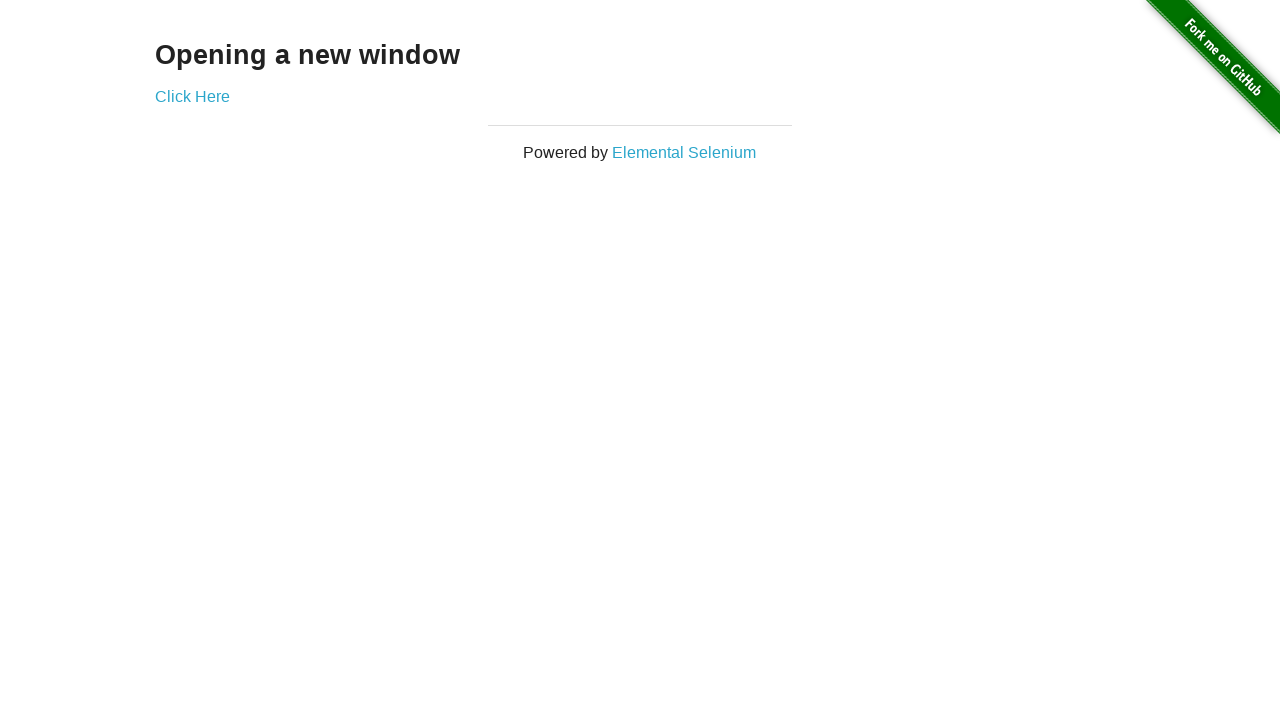

Clicked link to open new window at (192, 96) on .example a
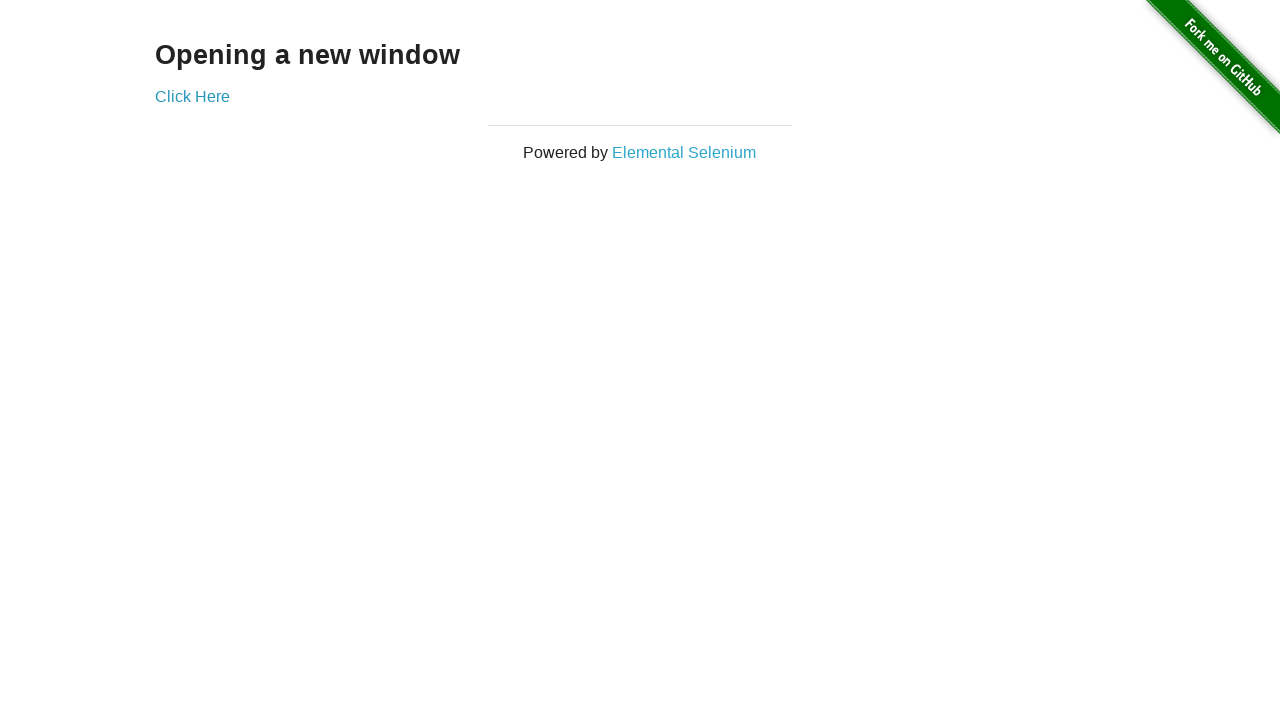

Captured new window handle and identified it as separate from first window
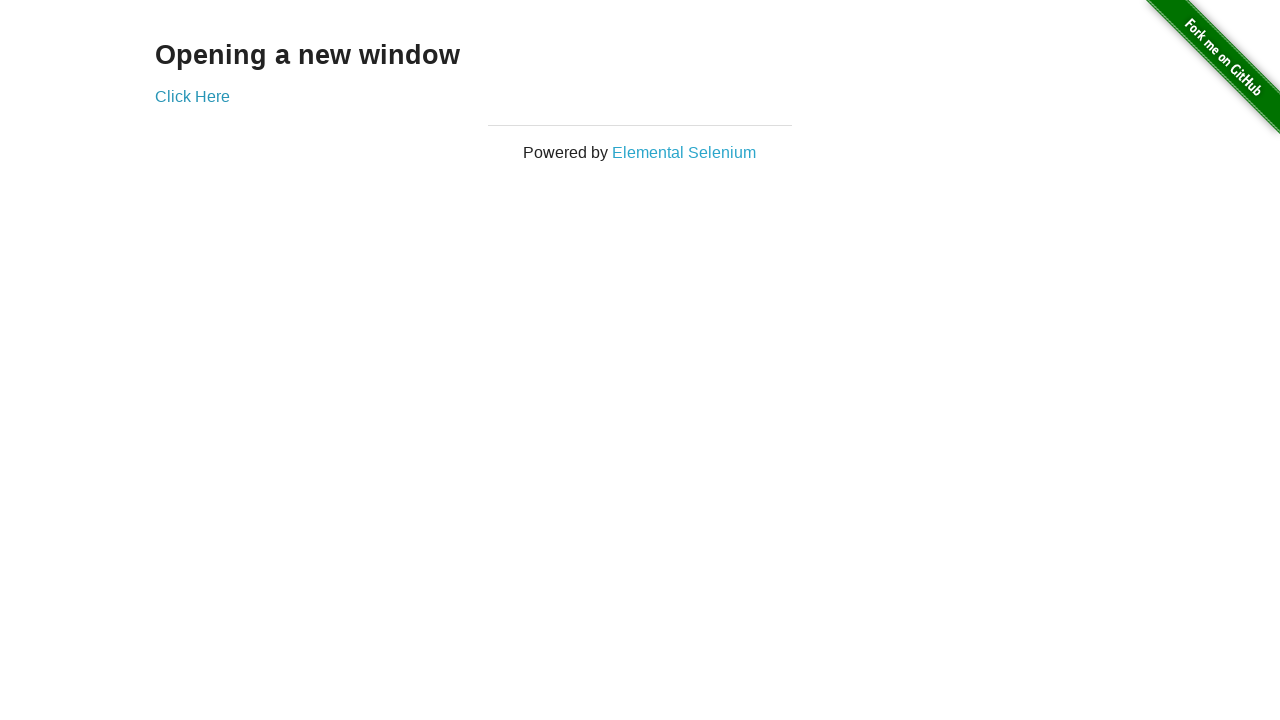

New window finished loading
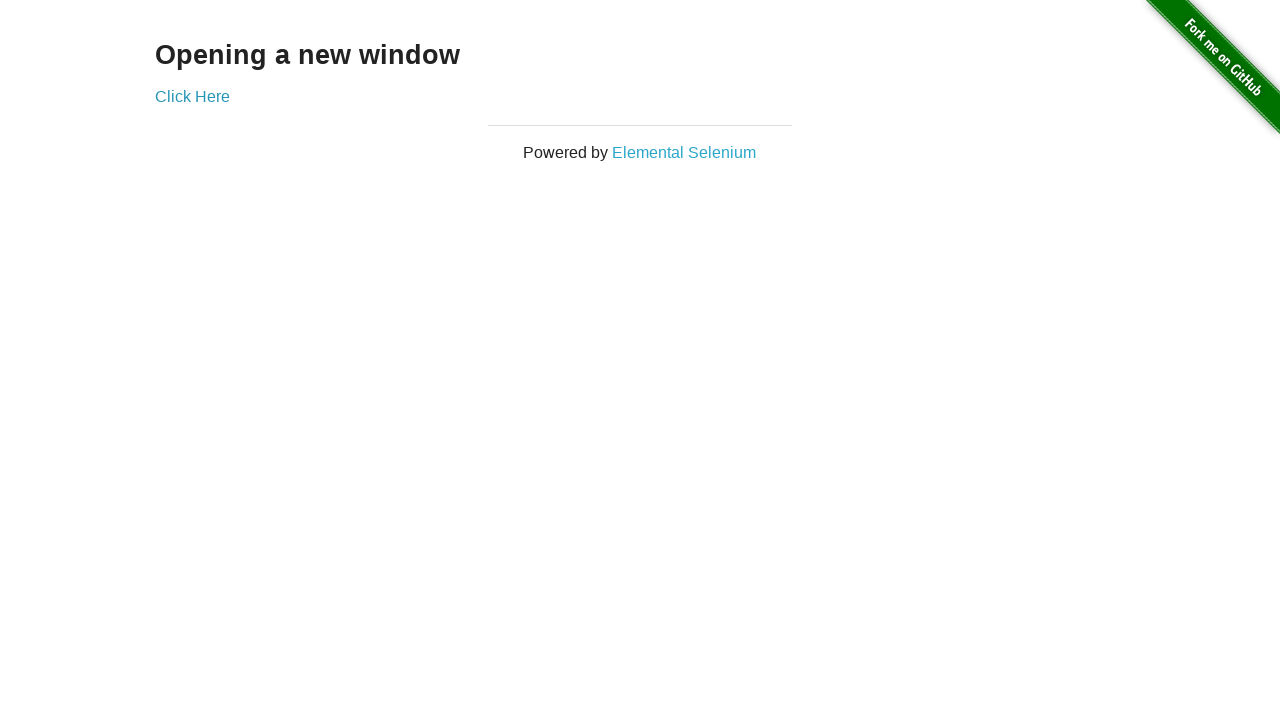

Switched focus to first window
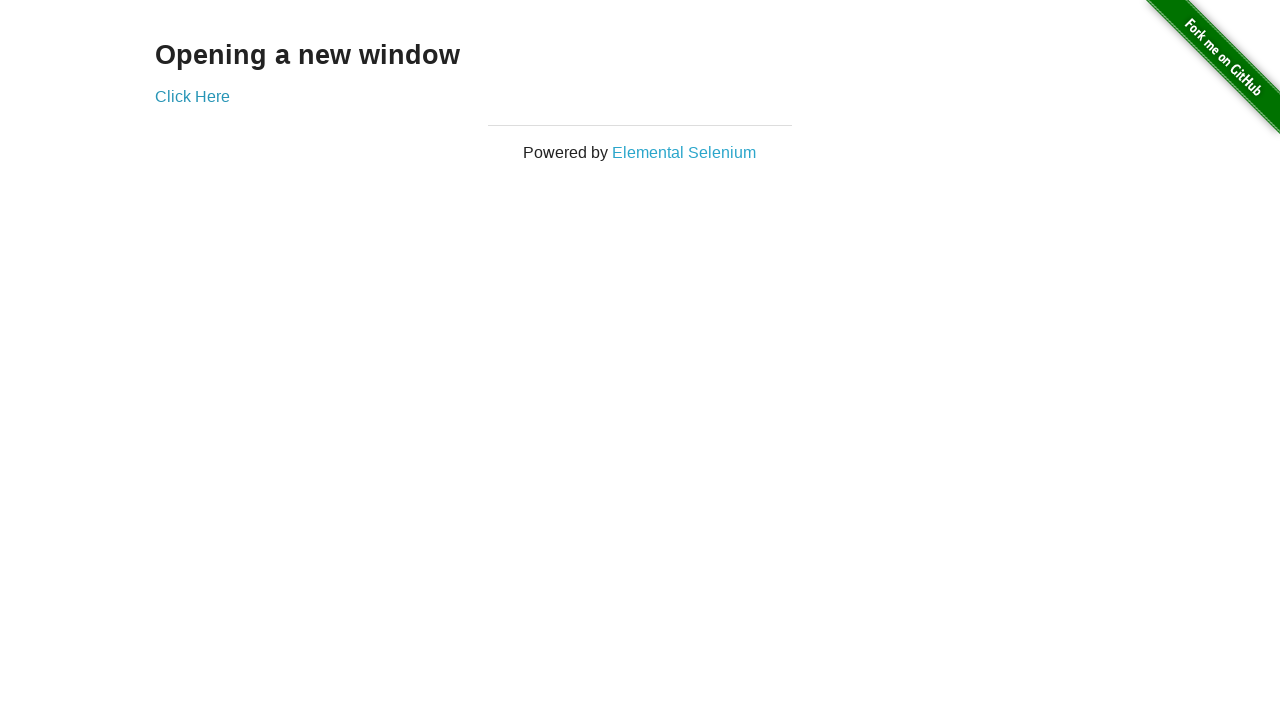

Verified first window title is not 'New Window'
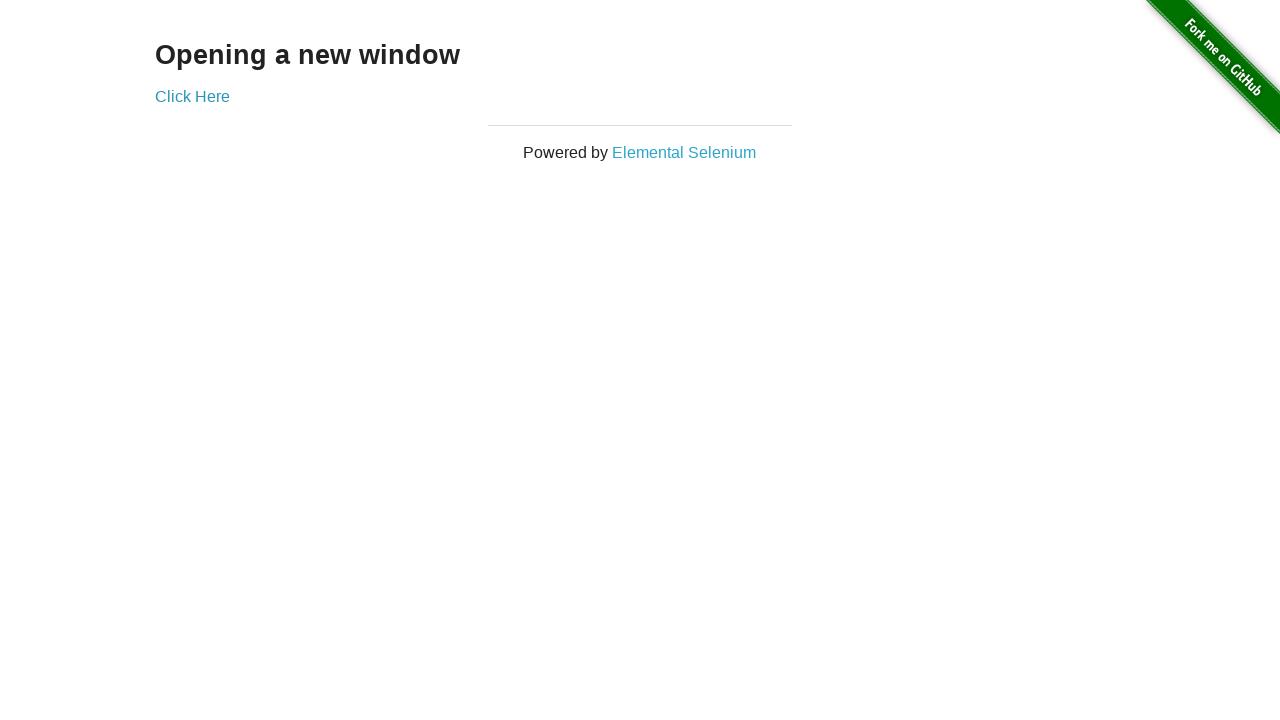

Switched focus to new window
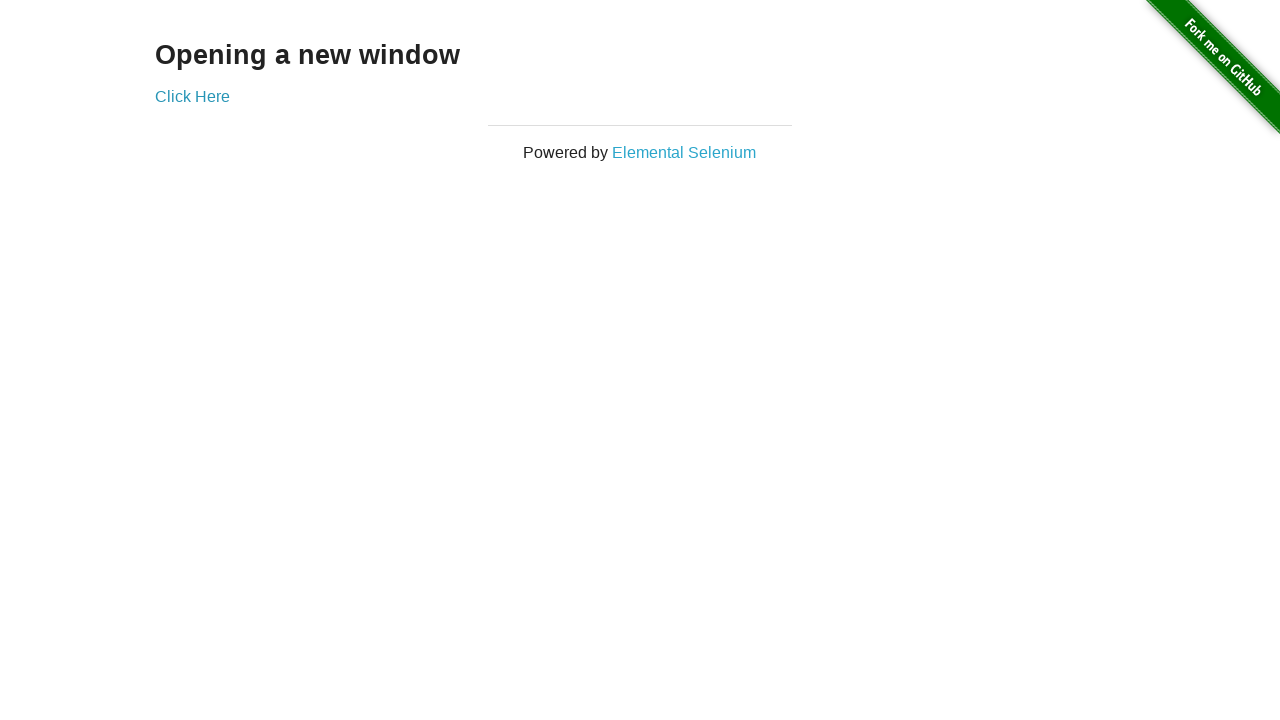

Verified new window title is 'New Window'
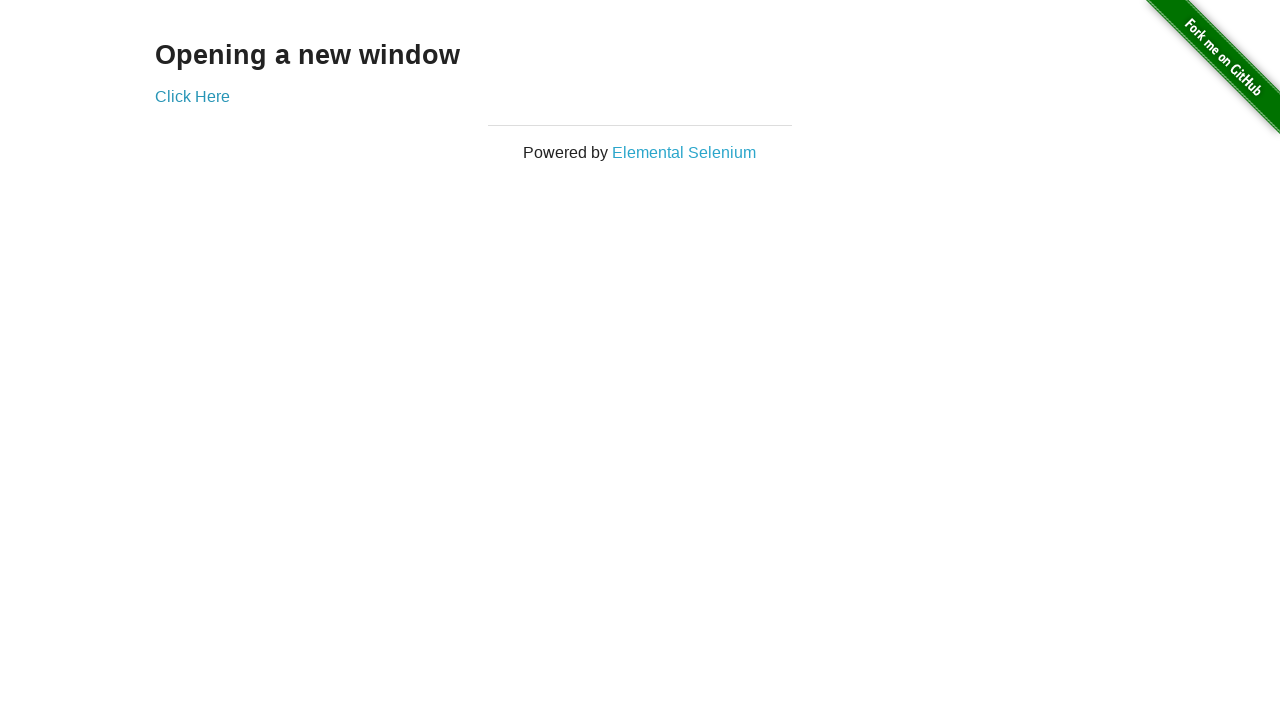

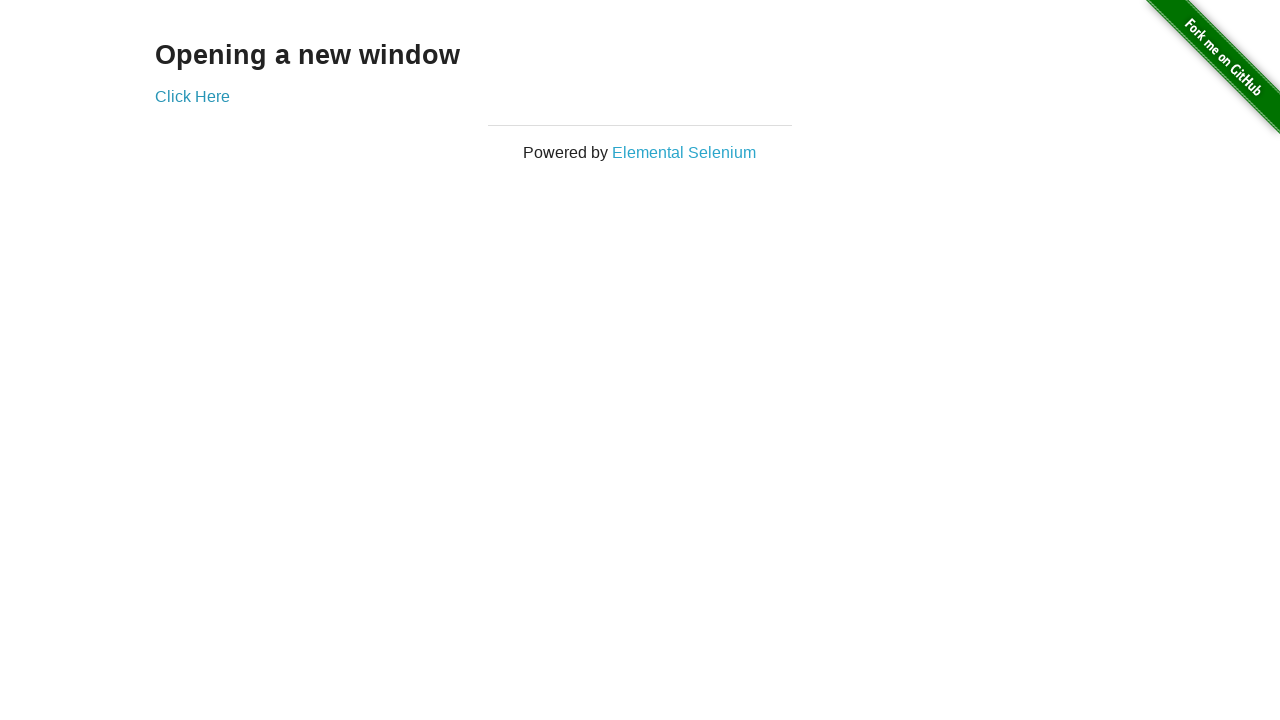